Tests playing an online checkers game by making five moves with orange pieces and then restarting the game to verify the restart functionality works correctly.

Starting URL: https://www.gamesforthebrain.com/game/checkers/

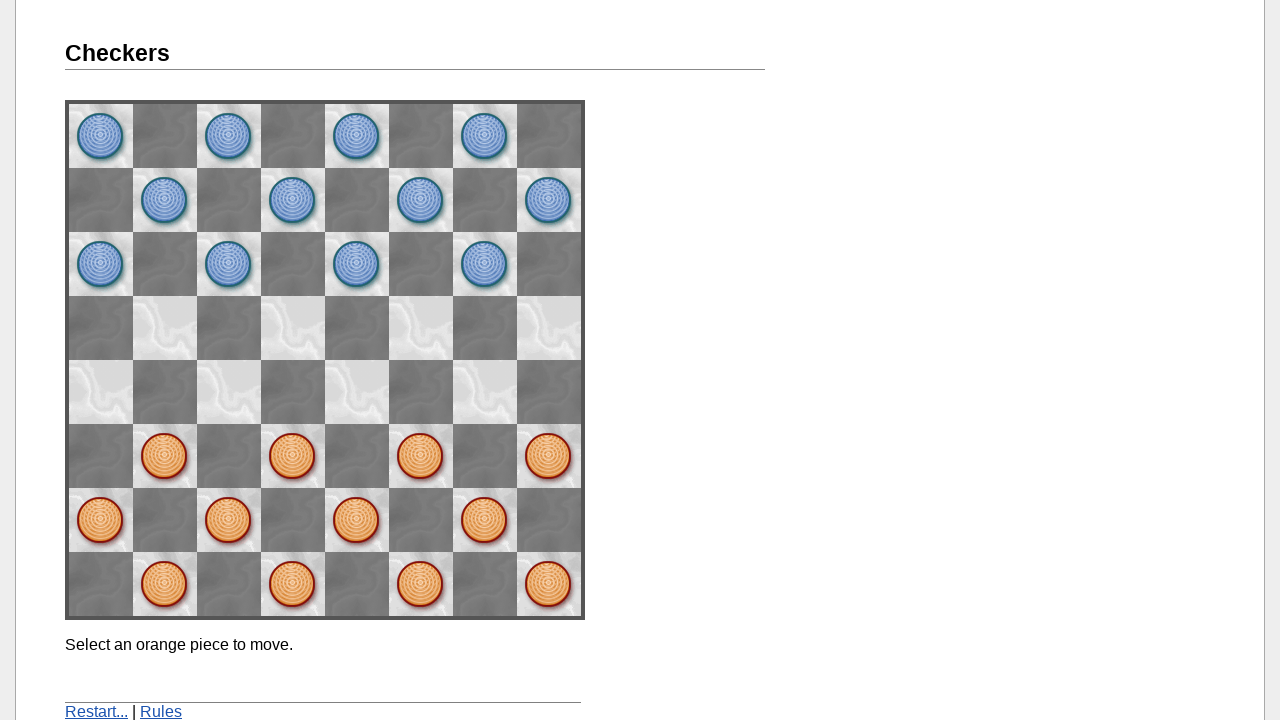

Game loaded and instruction text appeared
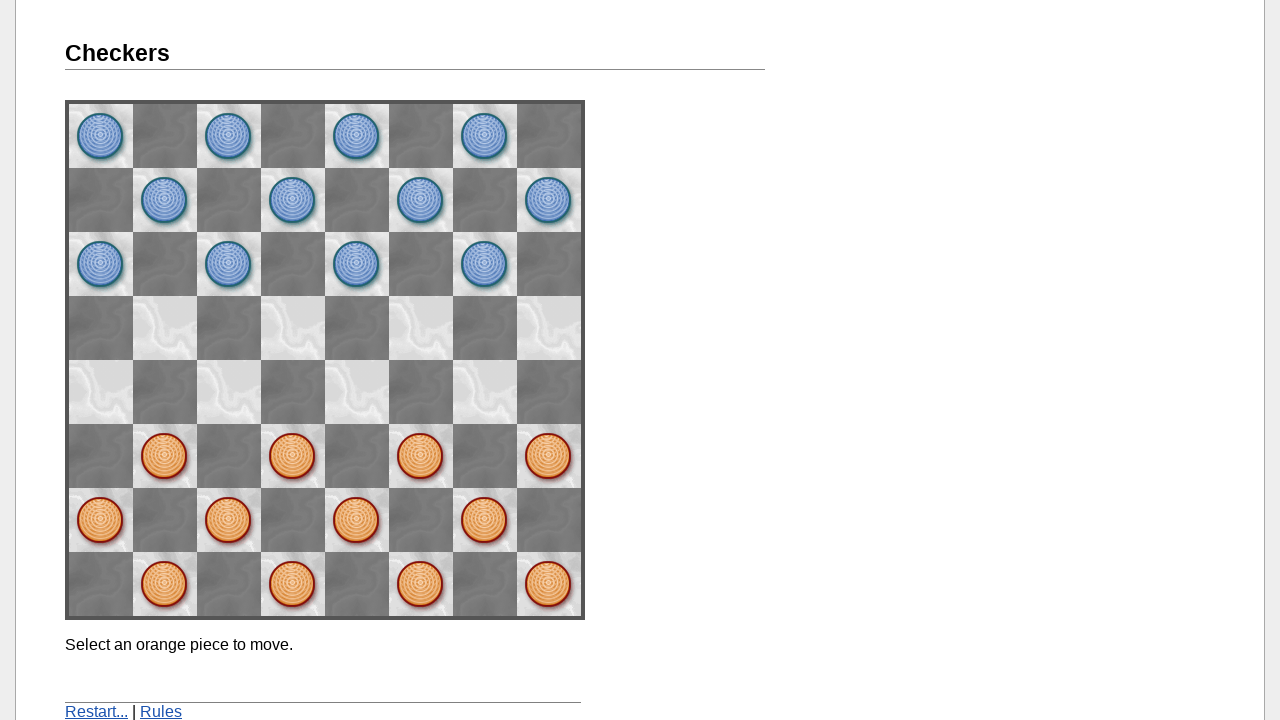

Selected orange piece at space62 at (165, 456) on [name='space62']
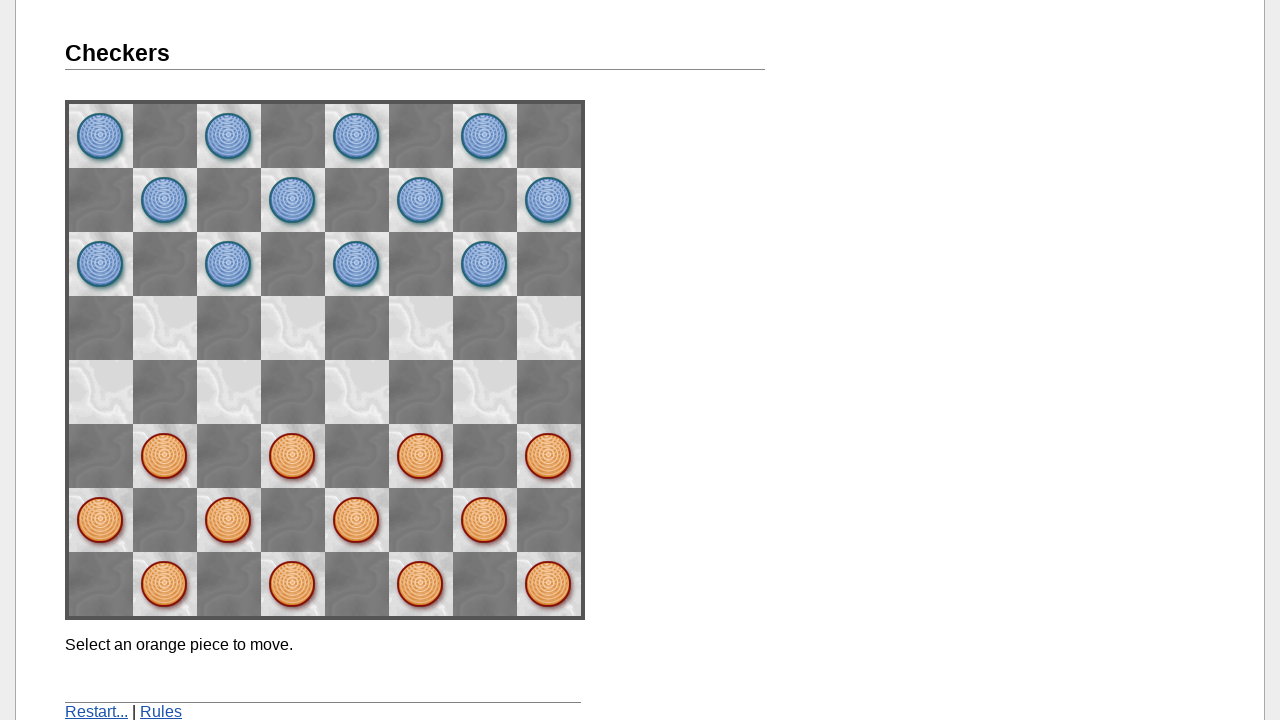

Waited 2 seconds after selecting piece
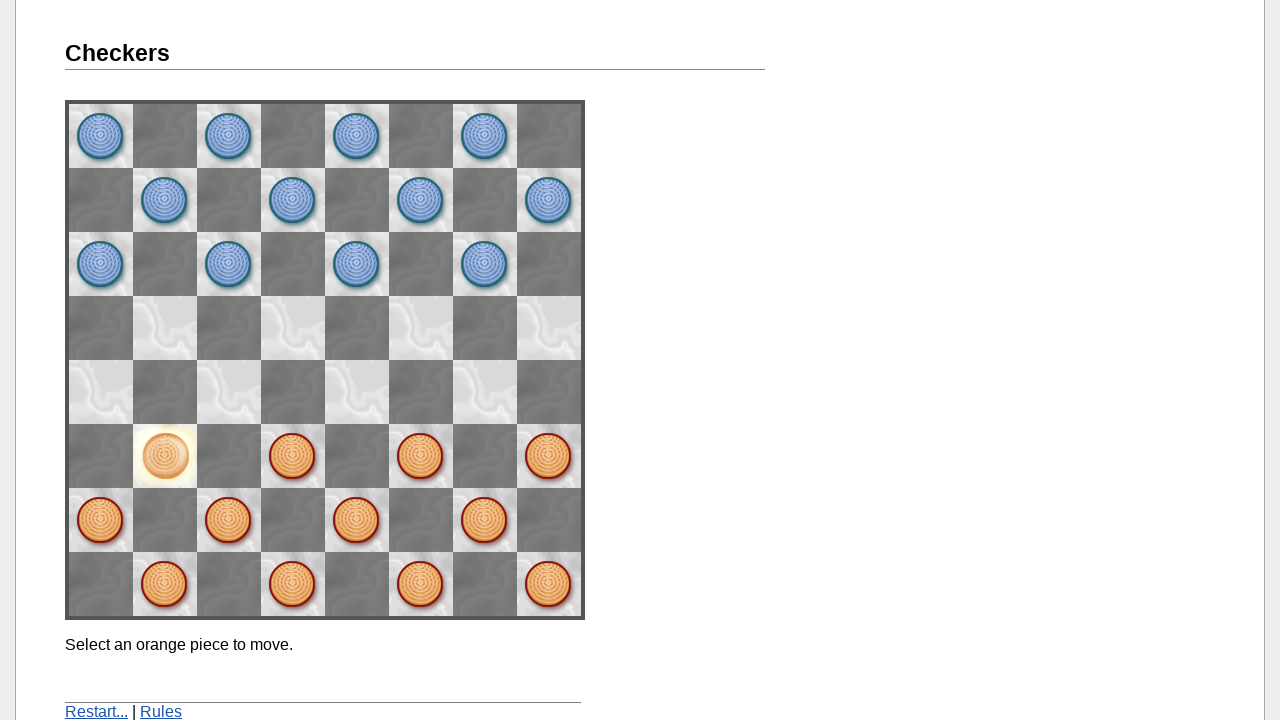

Moved piece from space62 to space73 at (101, 392) on [name='space73']
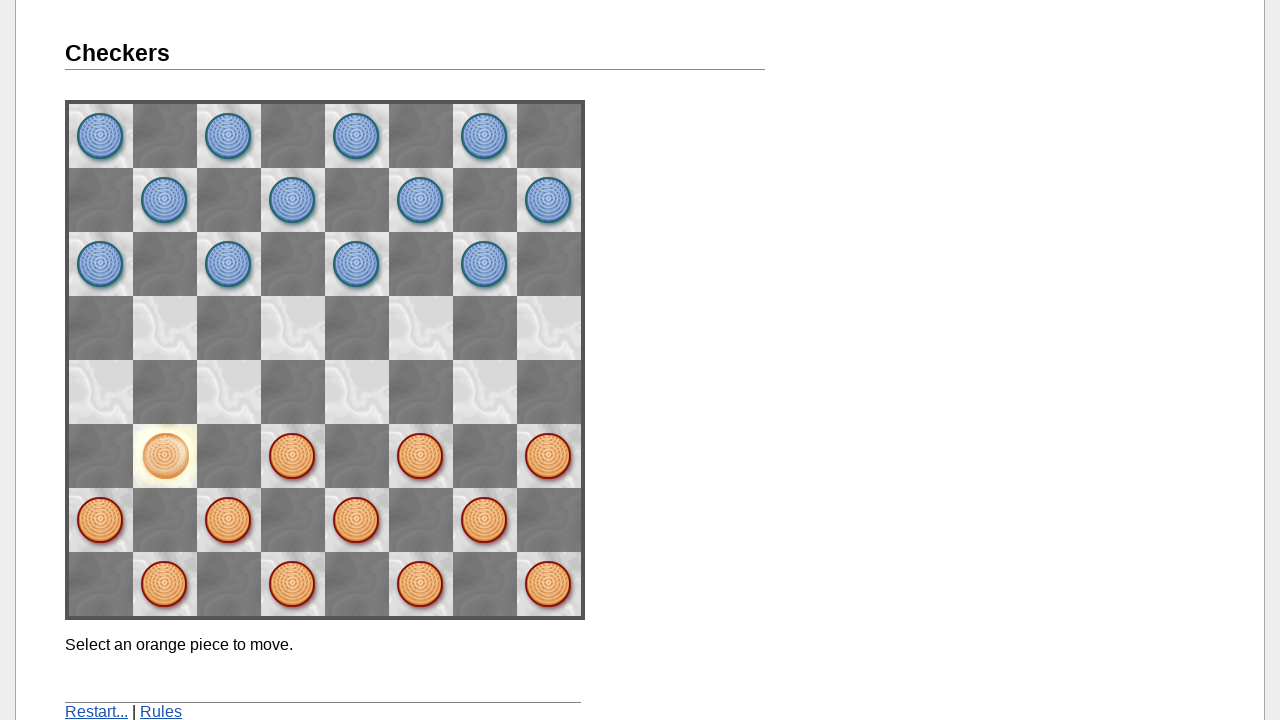

Waited 2 seconds after first move
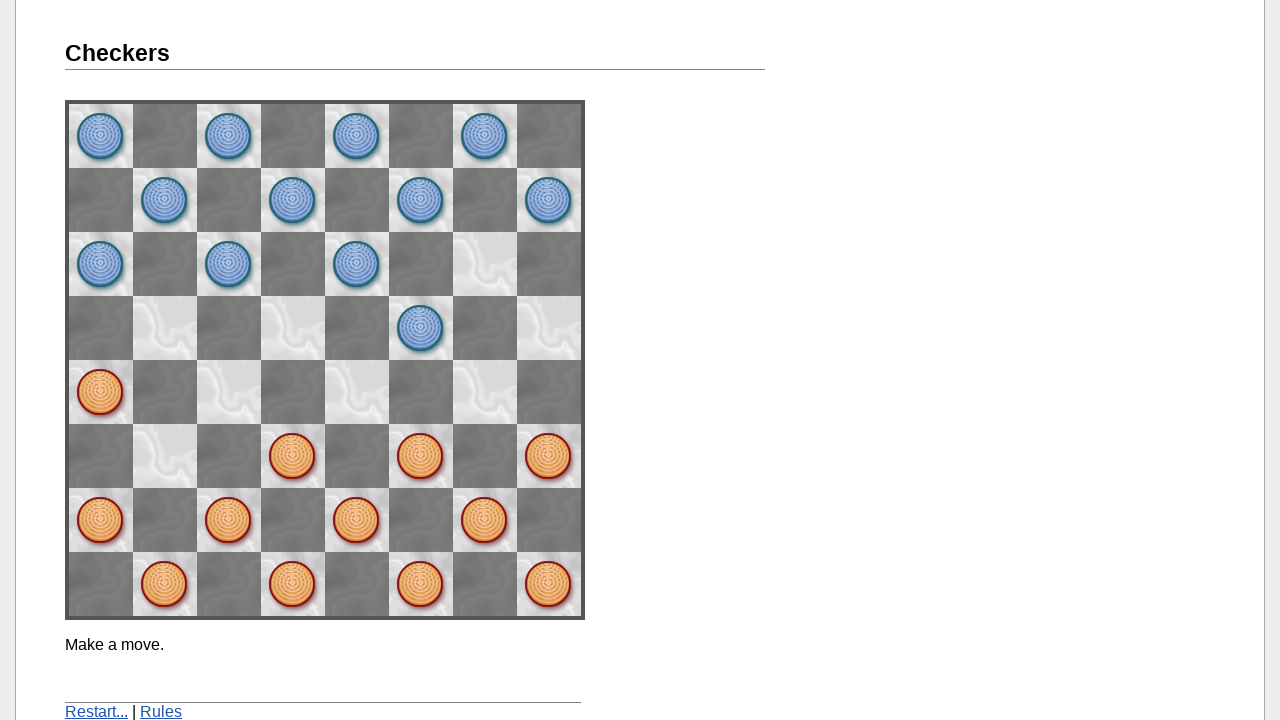

Selected orange piece at space71 at (101, 520) on [name='space71']
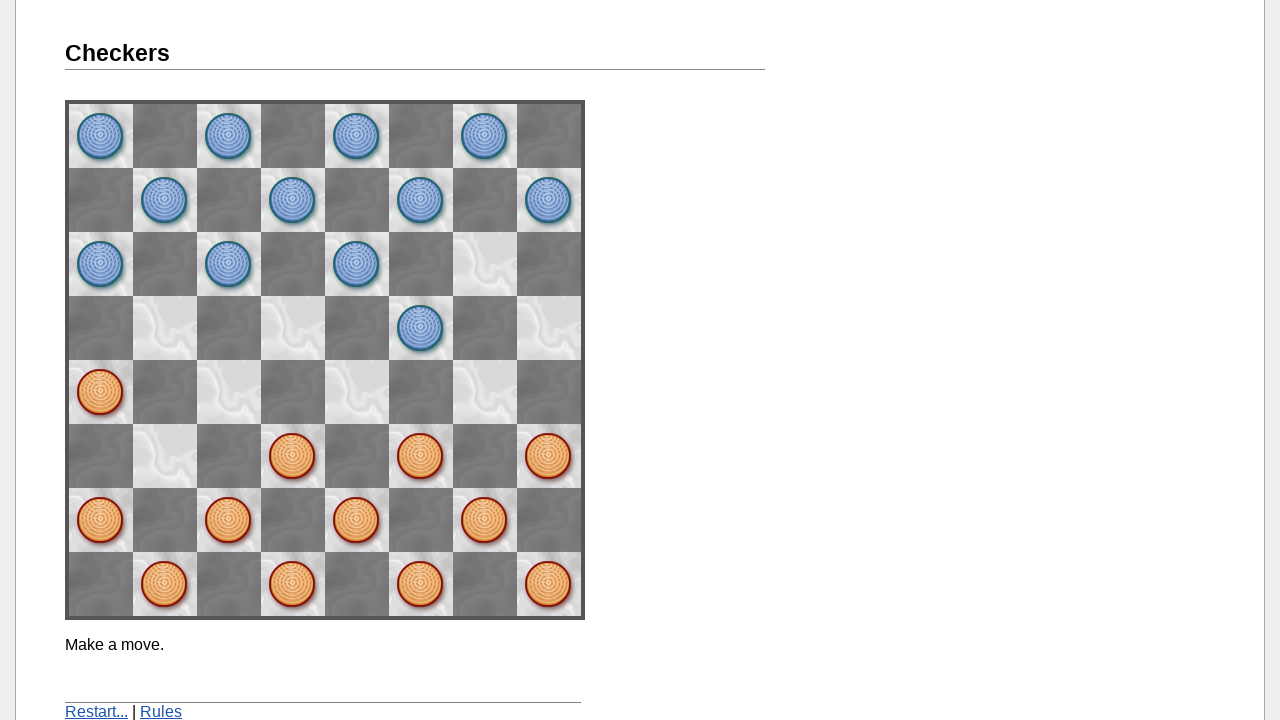

Waited 2 seconds after selecting piece
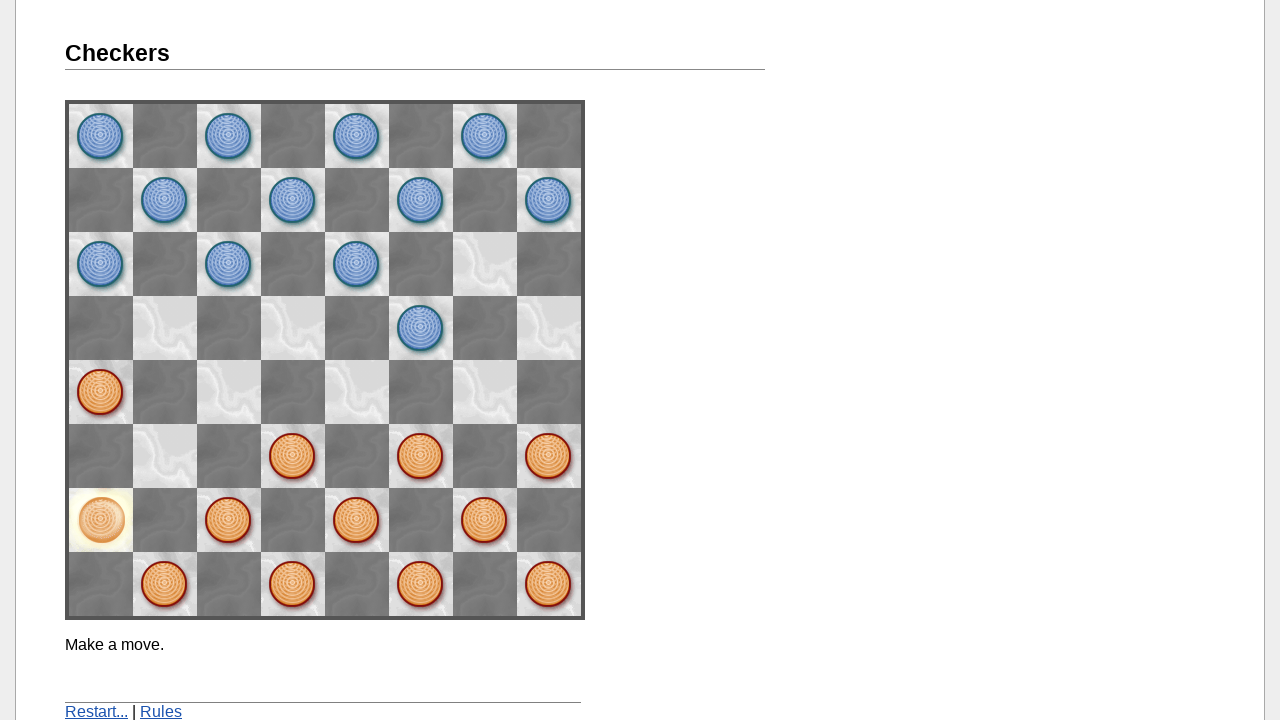

Moved piece from space71 to space62 at (165, 456) on [name='space62']
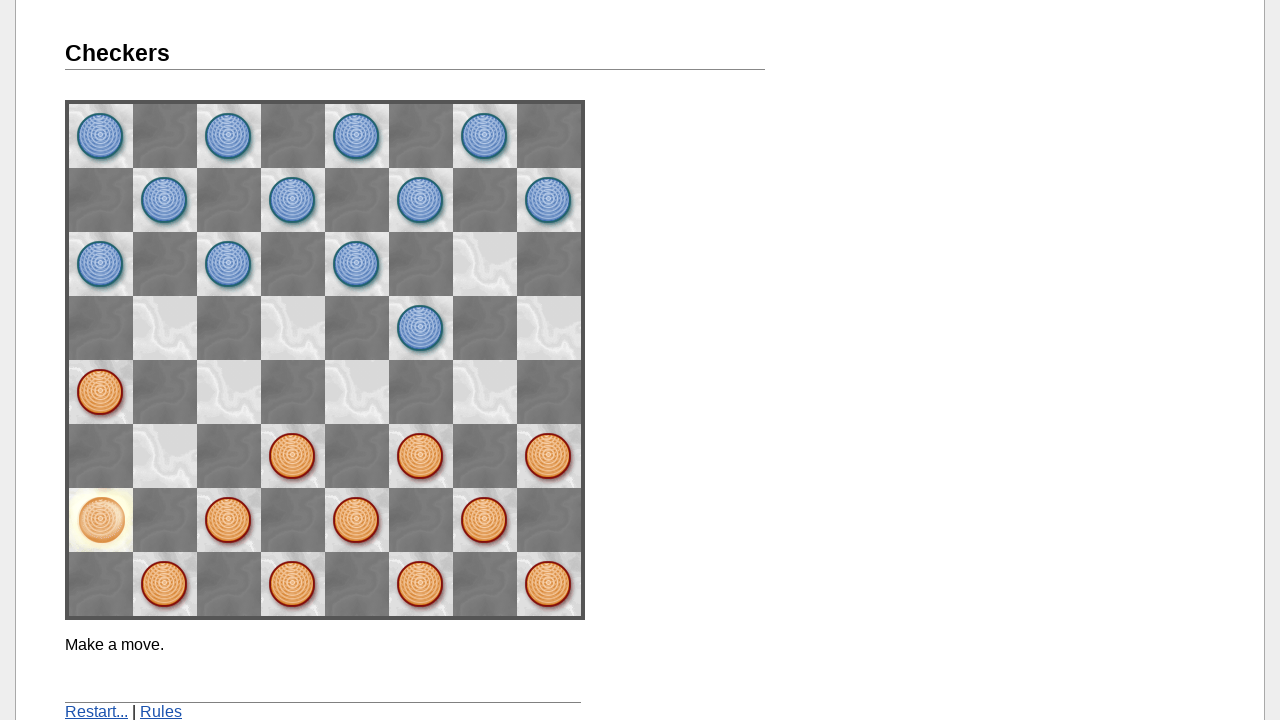

Waited 2 seconds after second move
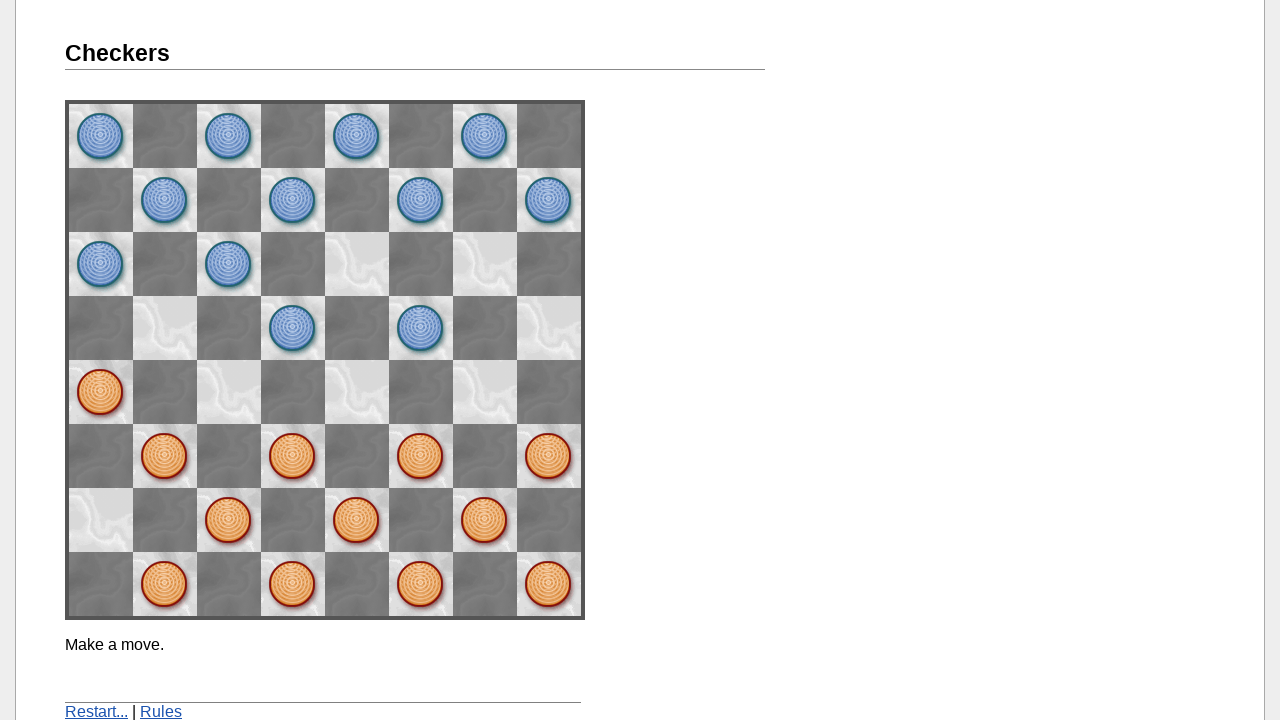

Selected orange piece at space60 at (165, 584) on [name='space60']
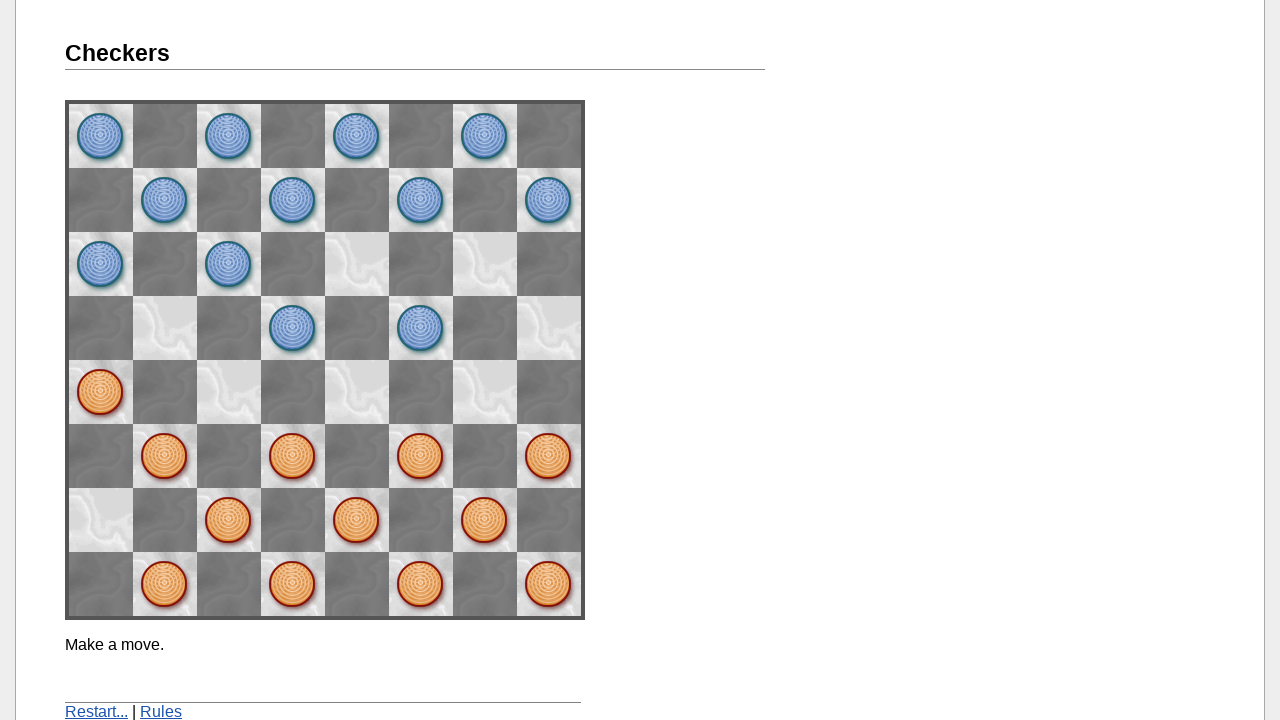

Waited 2 seconds after selecting piece
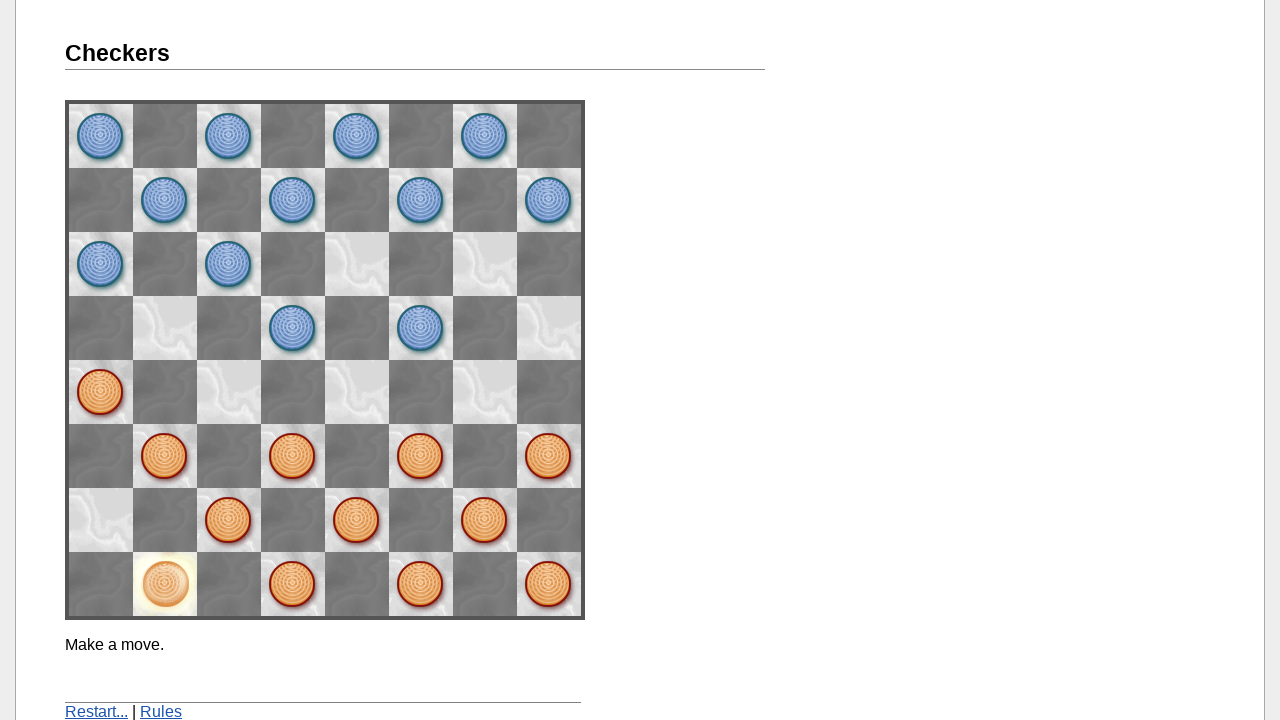

Moved piece from space60 to space71 at (101, 520) on [name='space71']
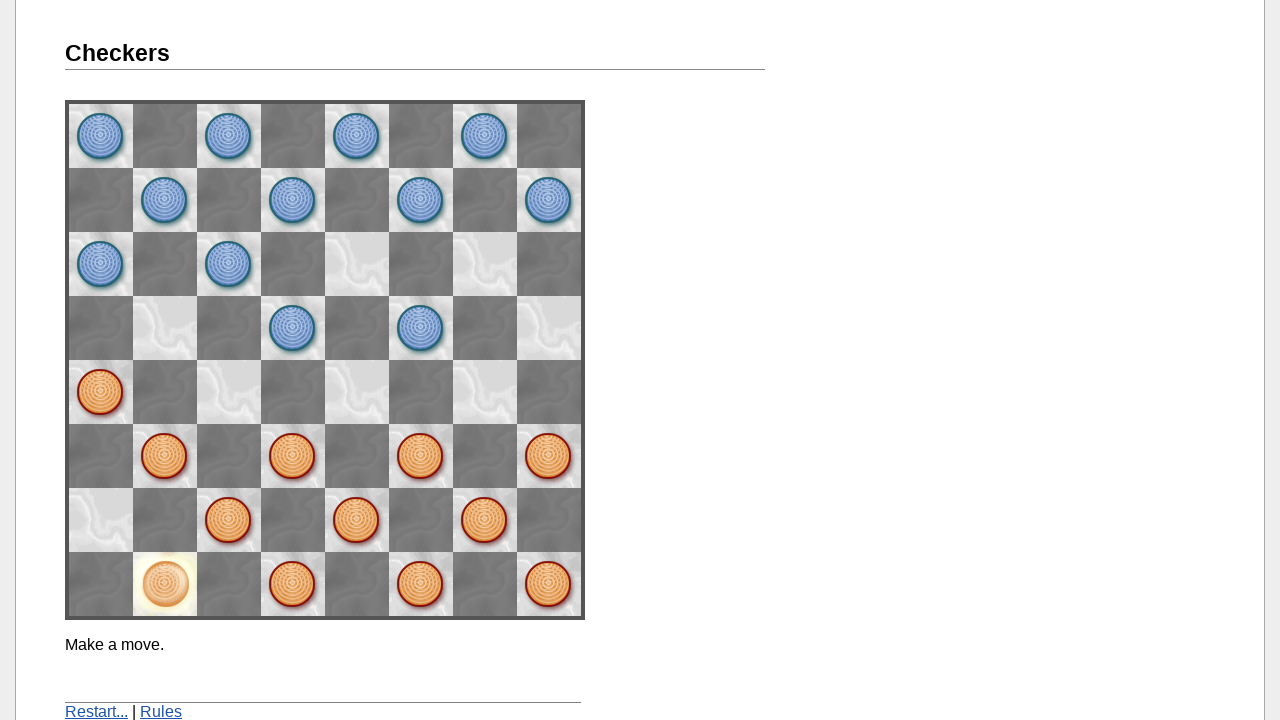

Waited 2 seconds after third move
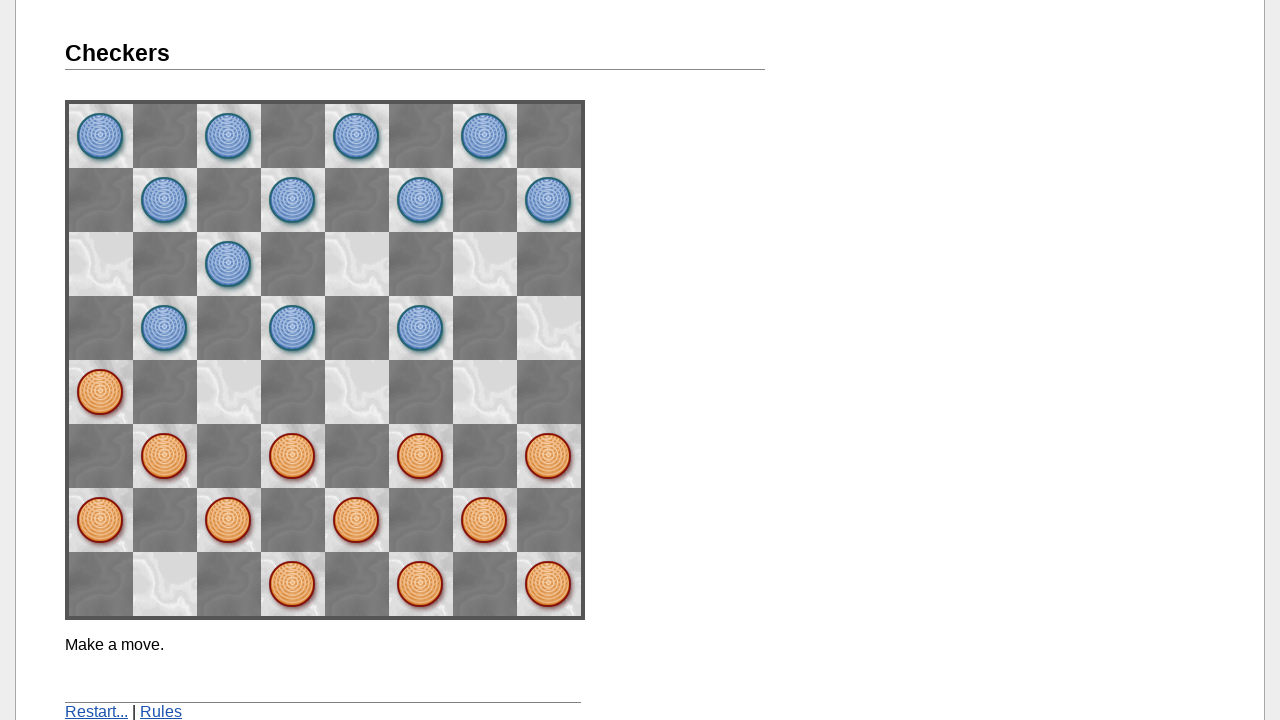

Selected orange piece at space22 at (421, 456) on [name='space22']
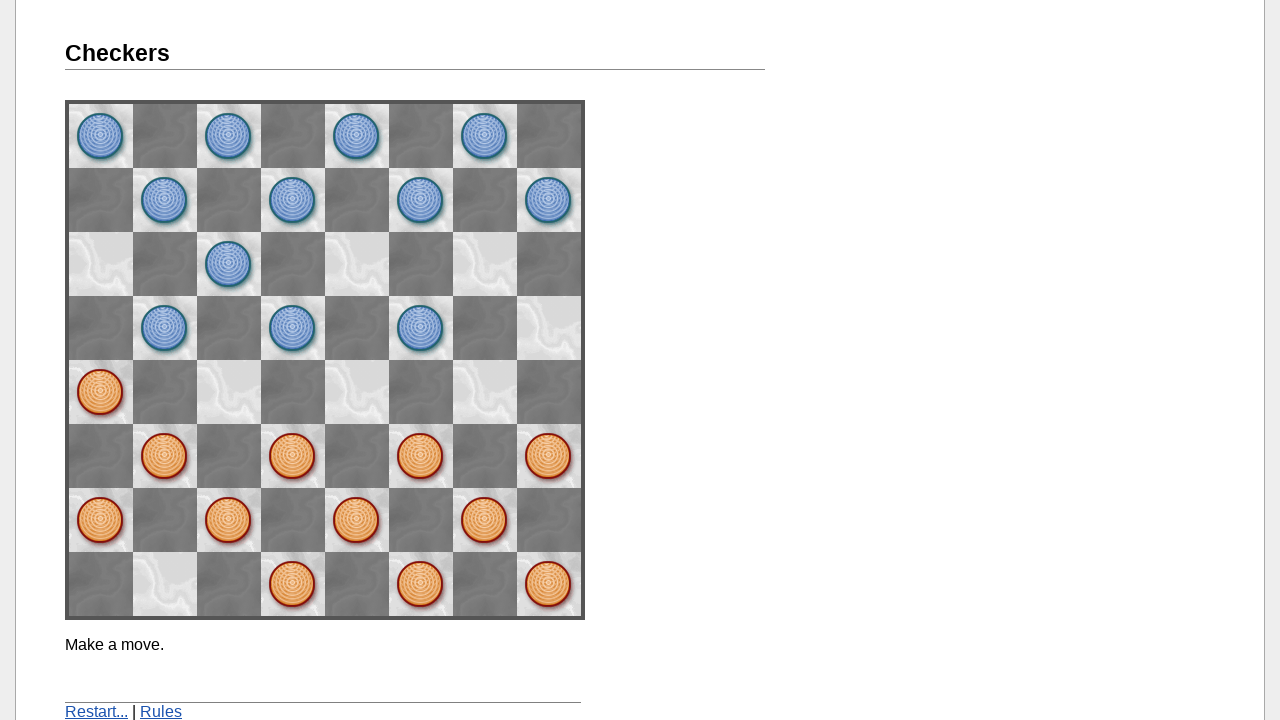

Waited 2 seconds after selecting piece
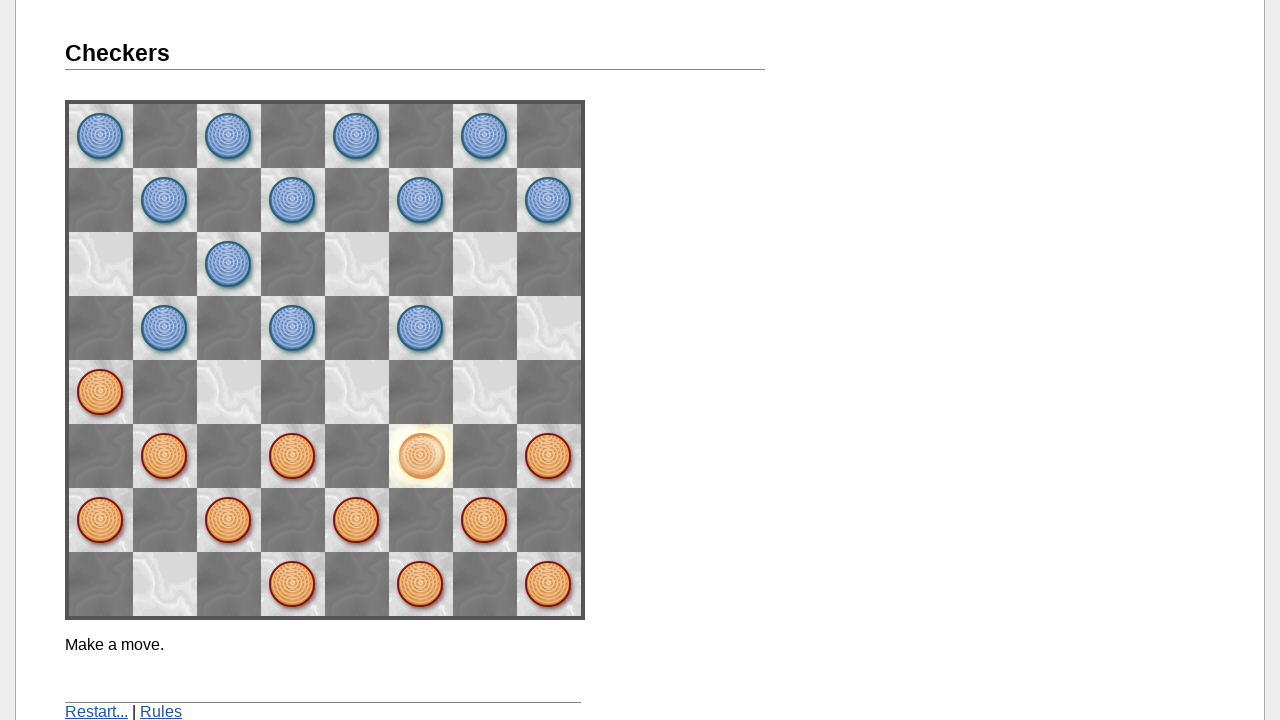

Moved piece from space22 to space33 at (357, 392) on [name='space33']
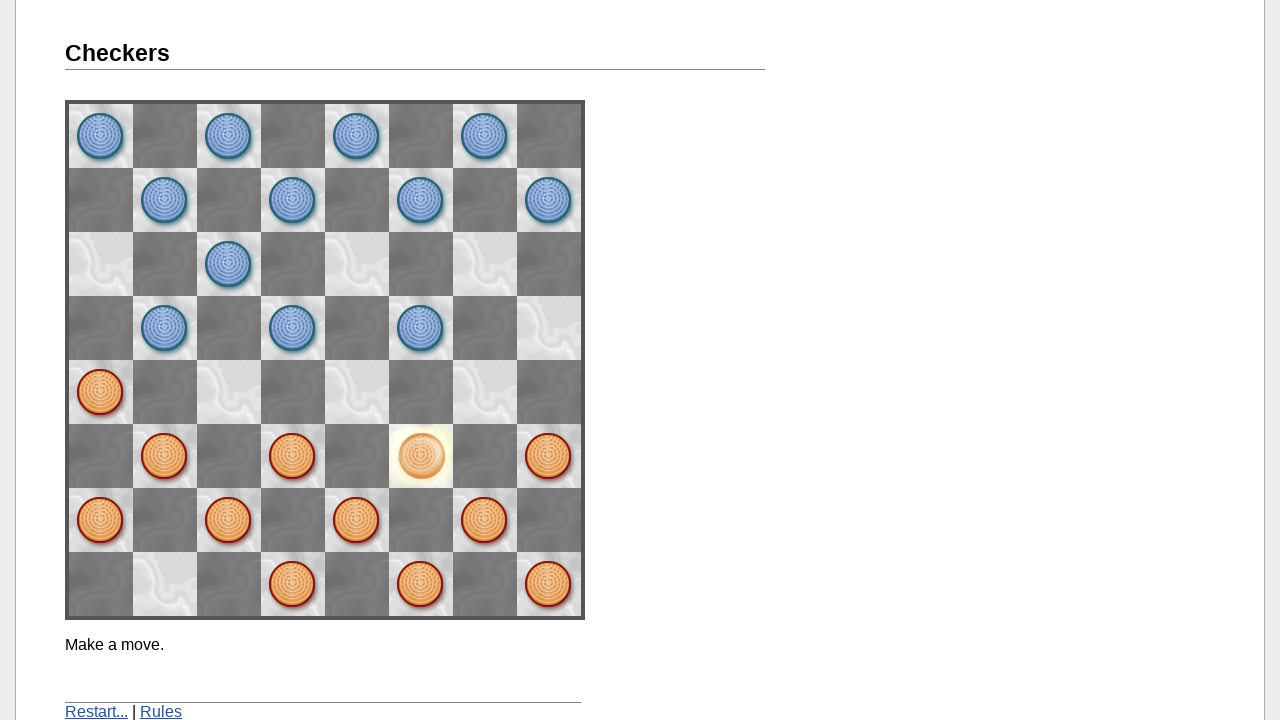

Waited 2 seconds after fourth move
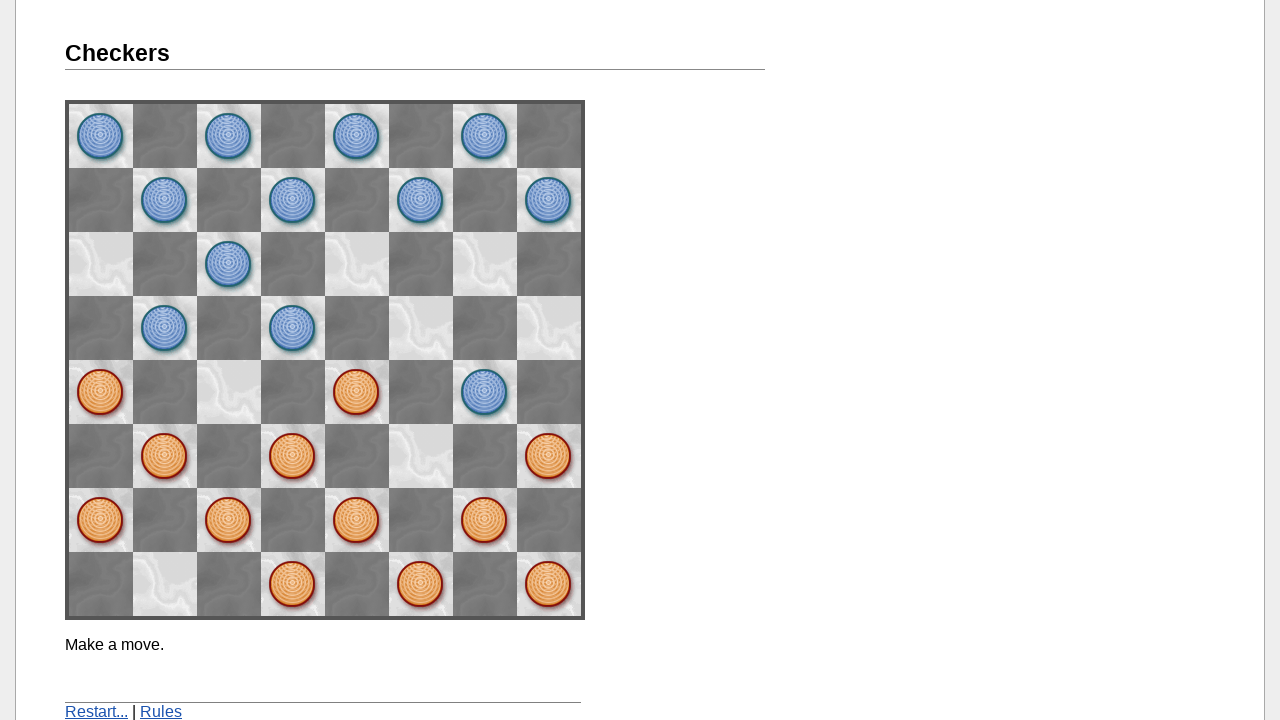

Selected orange piece at space02 at (549, 456) on [name='space02']
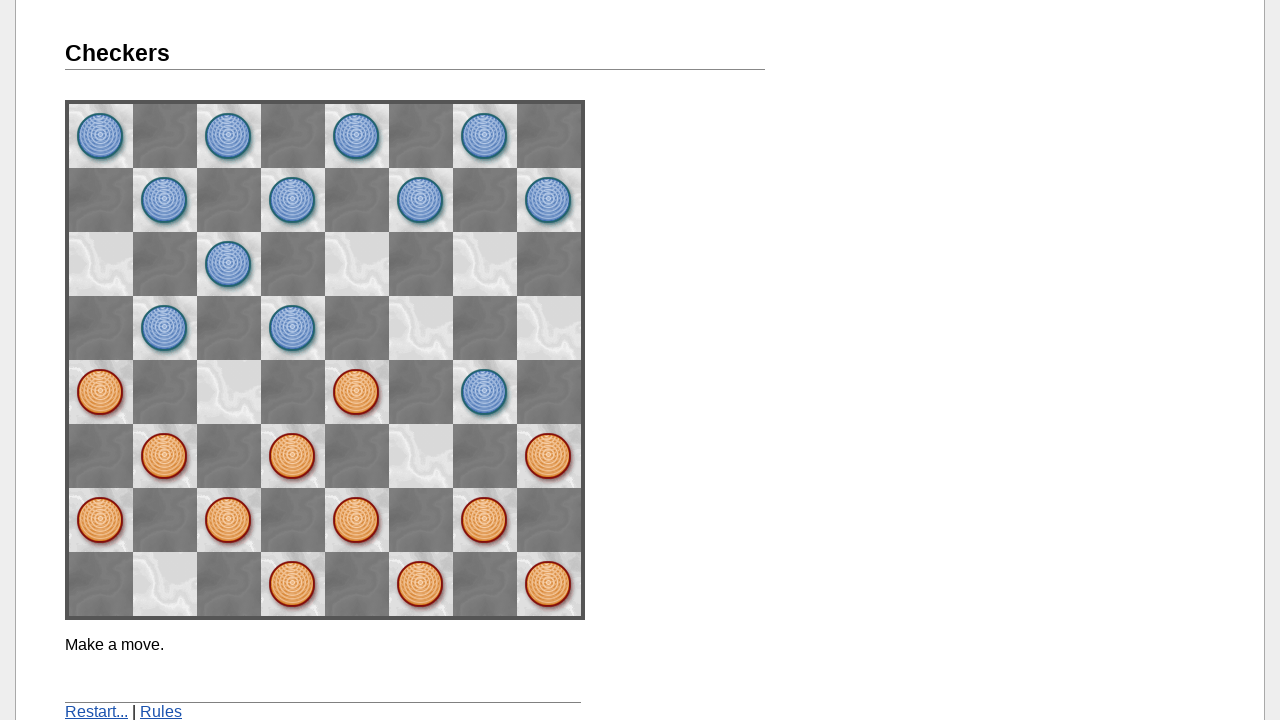

Waited 2 seconds after selecting piece
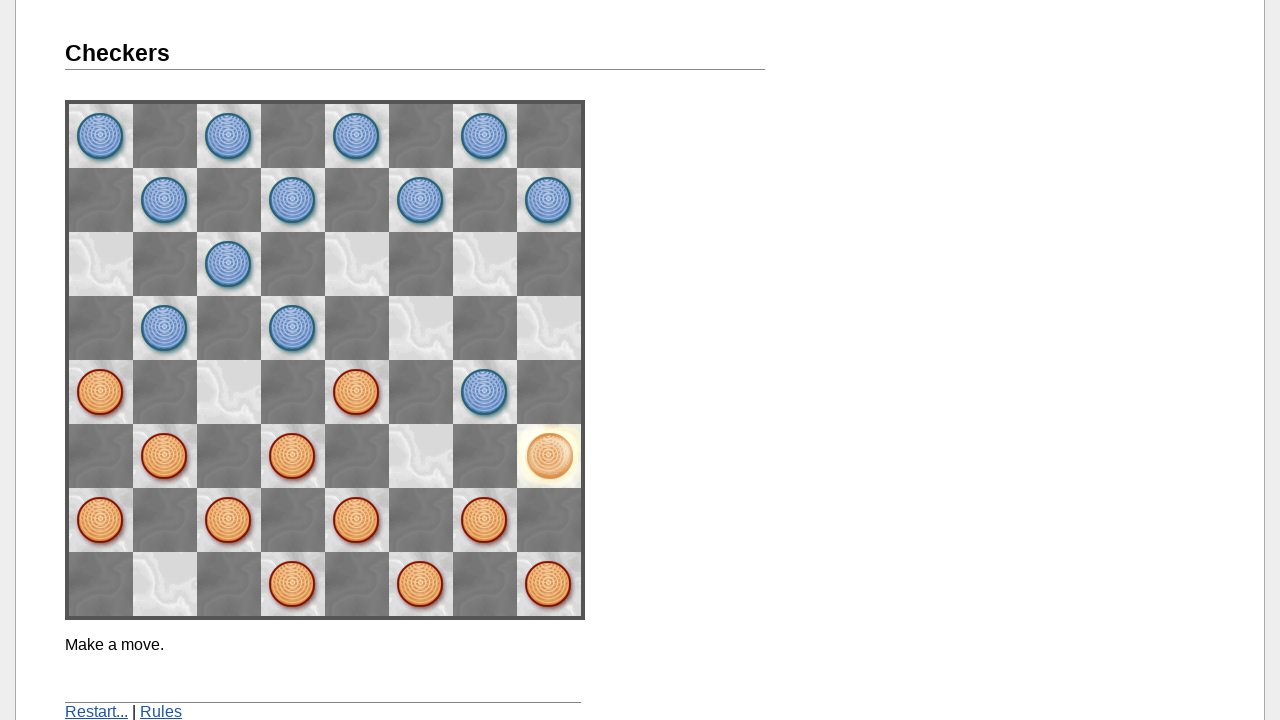

Moved piece from space02 to space24 at (421, 328) on [name='space24']
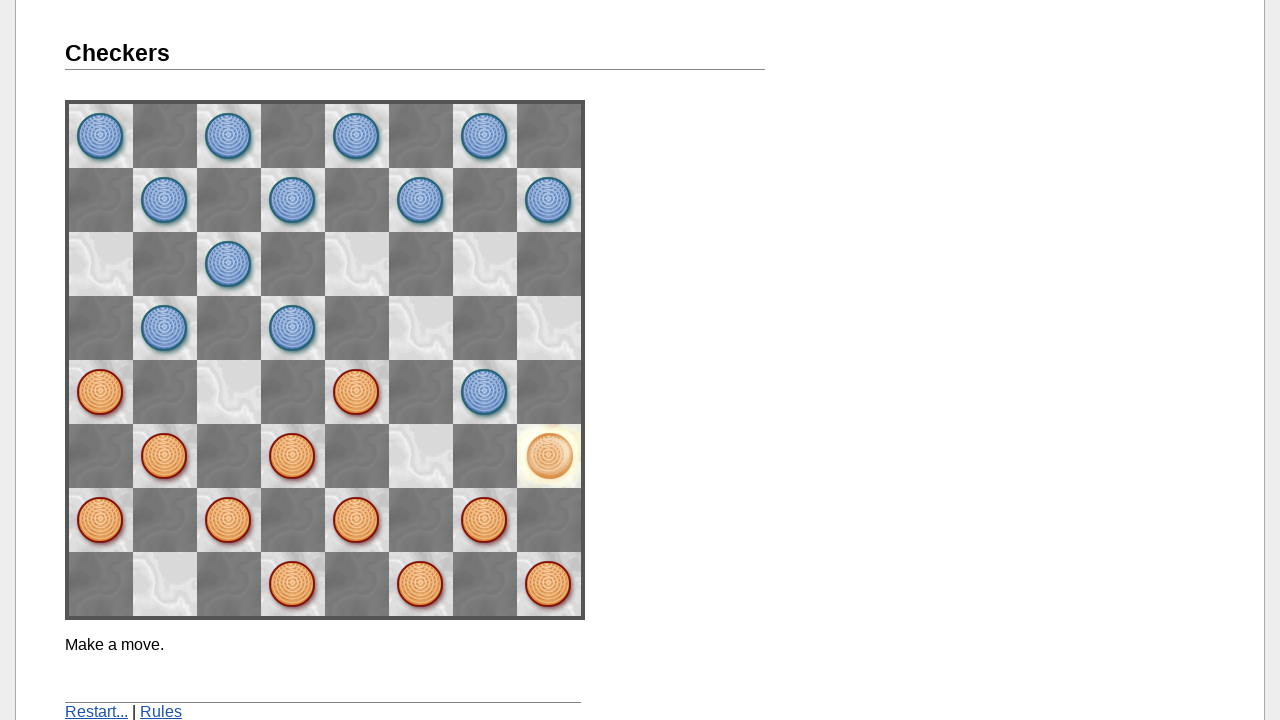

Waited 2 seconds after fifth move
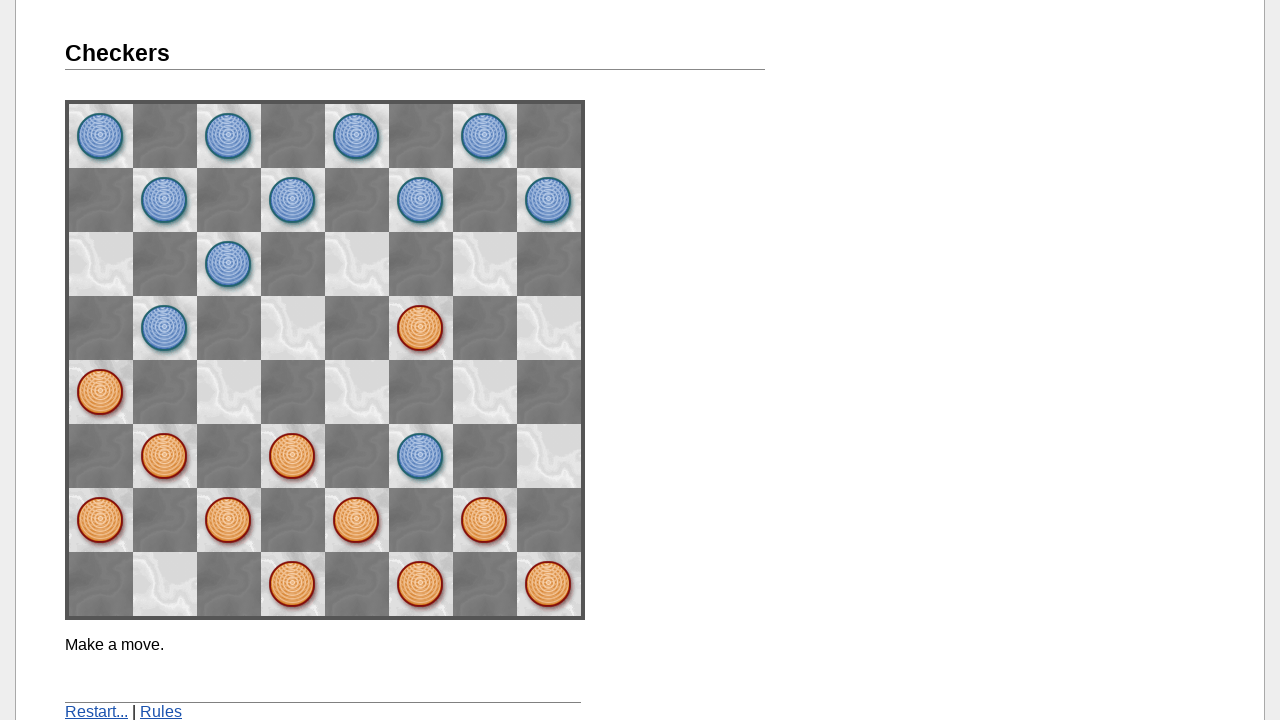

Clicked restart link to restart the game at (96, 712) on text=Restart...
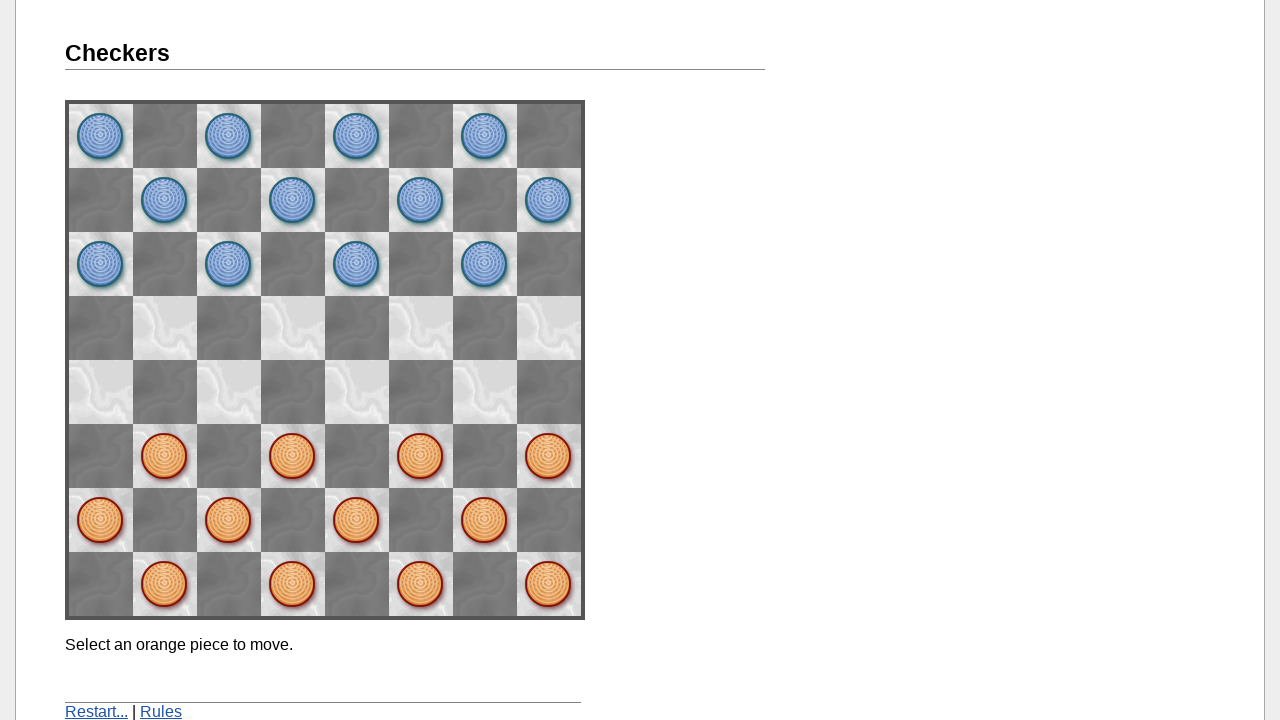

Game restarted successfully and initial message appeared
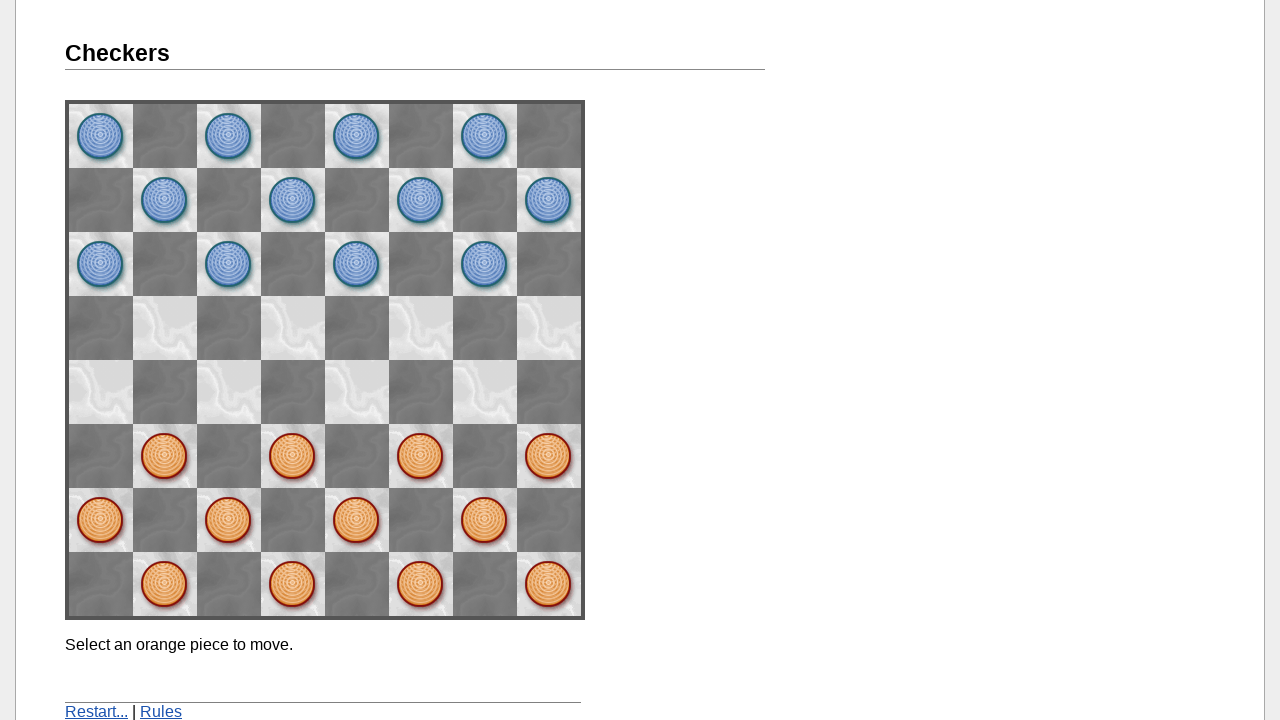

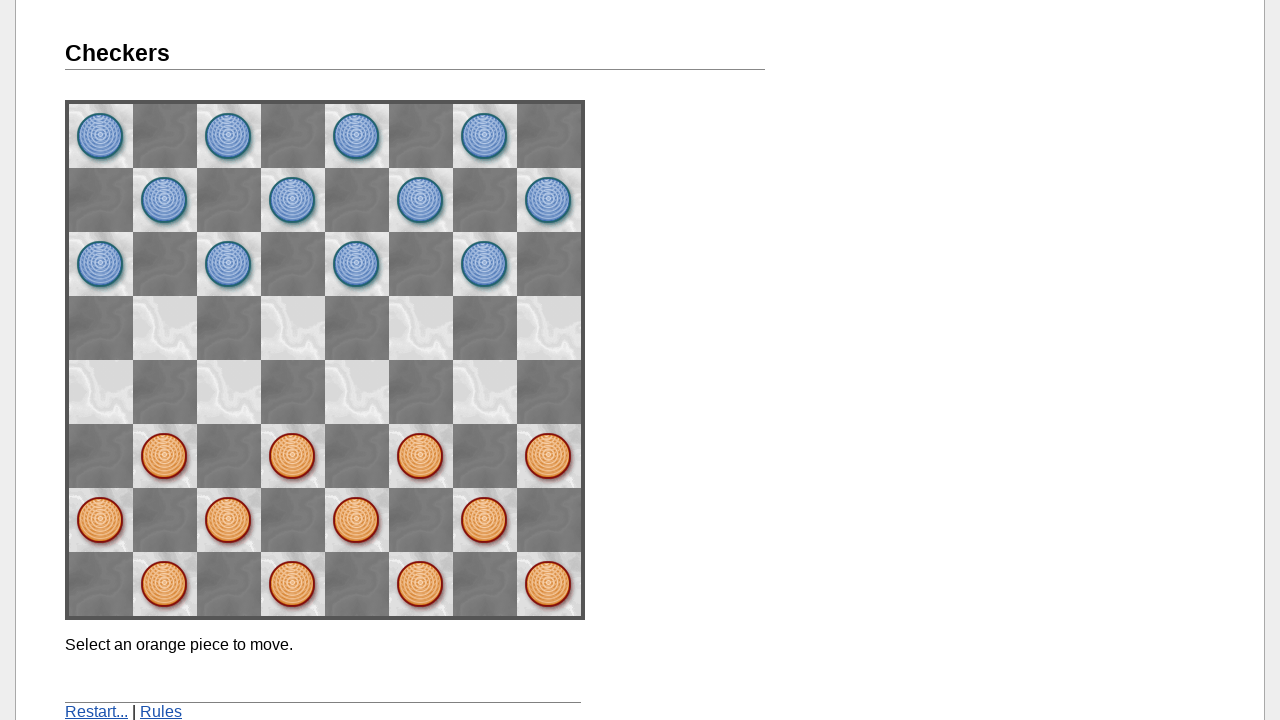